Tests the form structure and navigation by verifying various form elements, clicking through pages, and checking that all expected text and values are present

Starting URL: https://lm.skillbox.cc/qa_tester/module07/practice3/

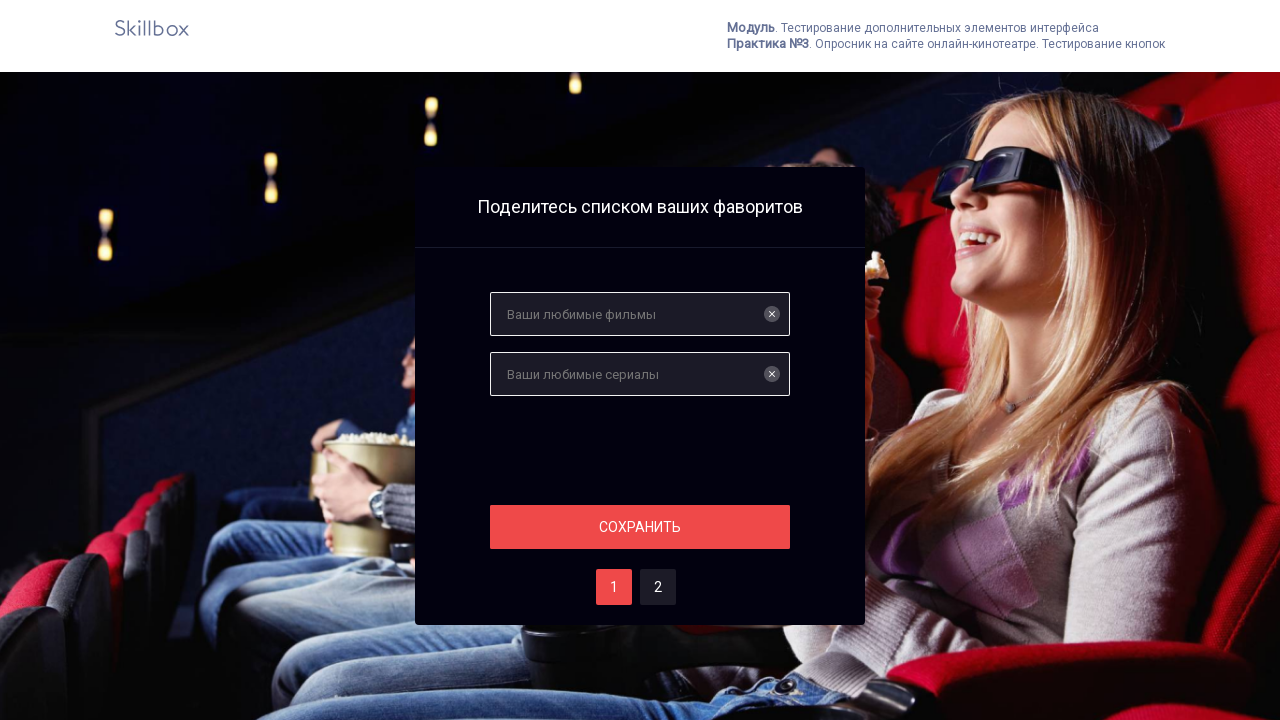

Waited for header content to load
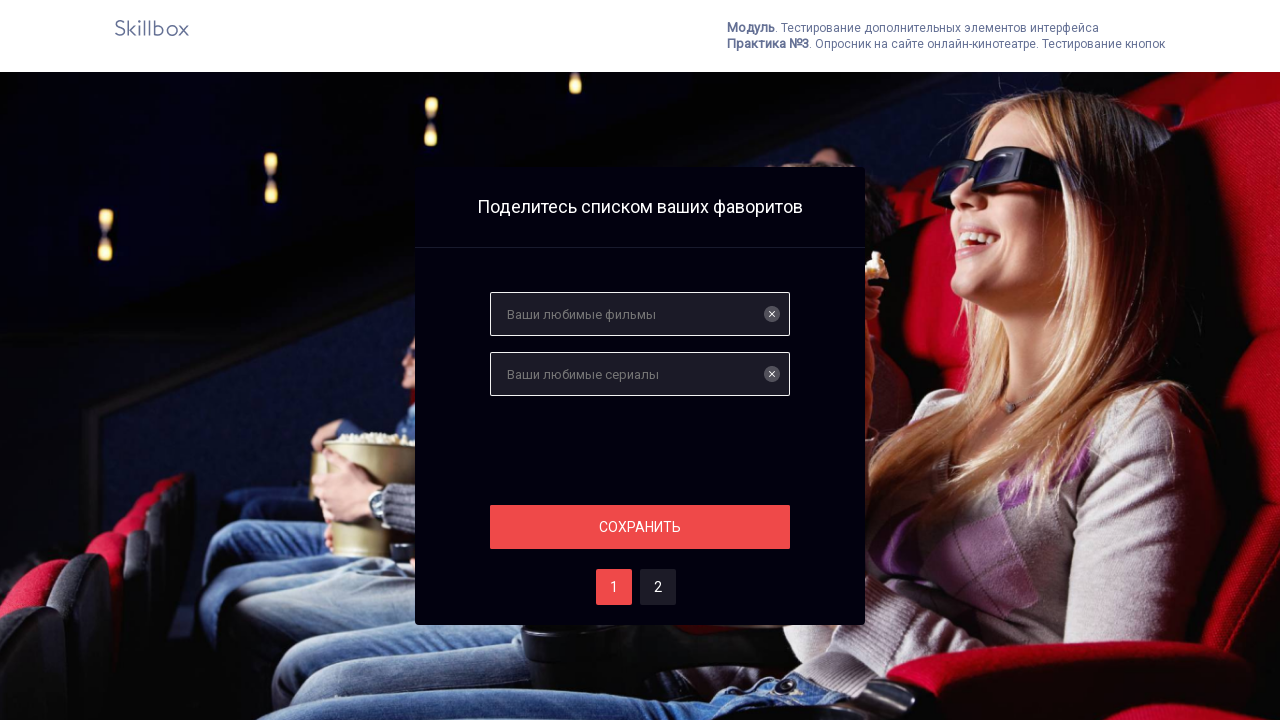

Verified films input field exists
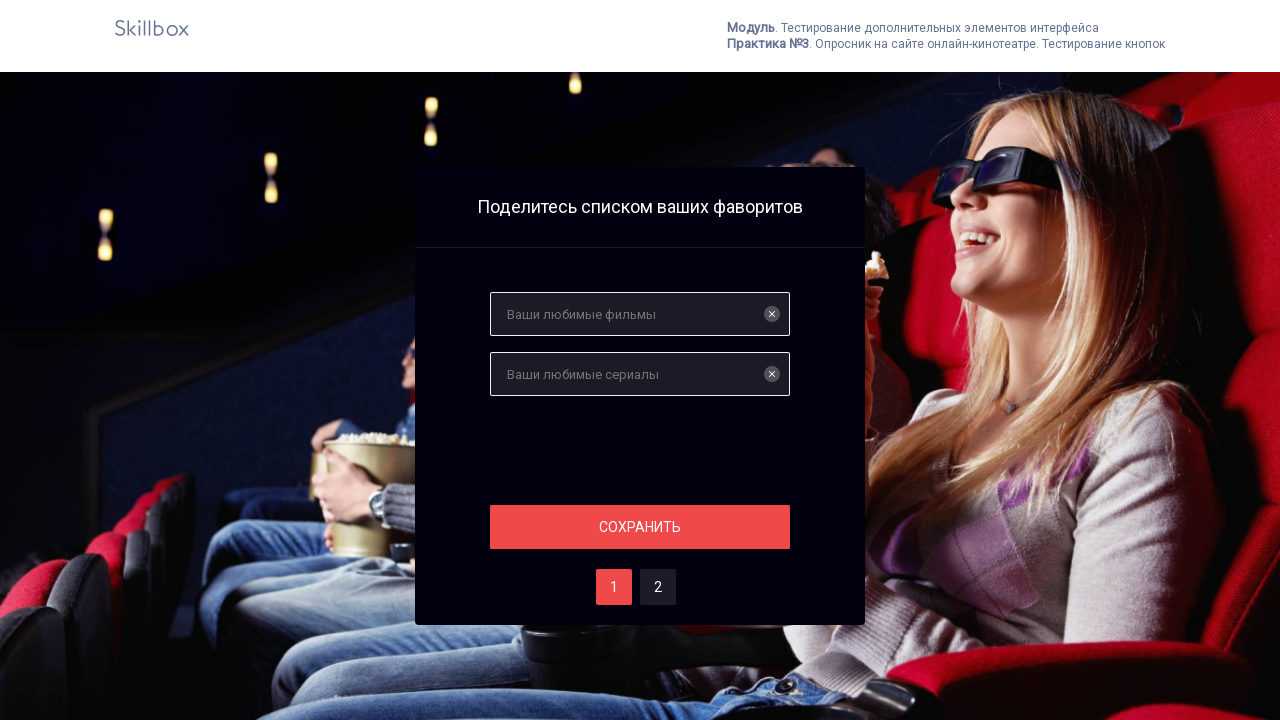

Verified serials input field exists
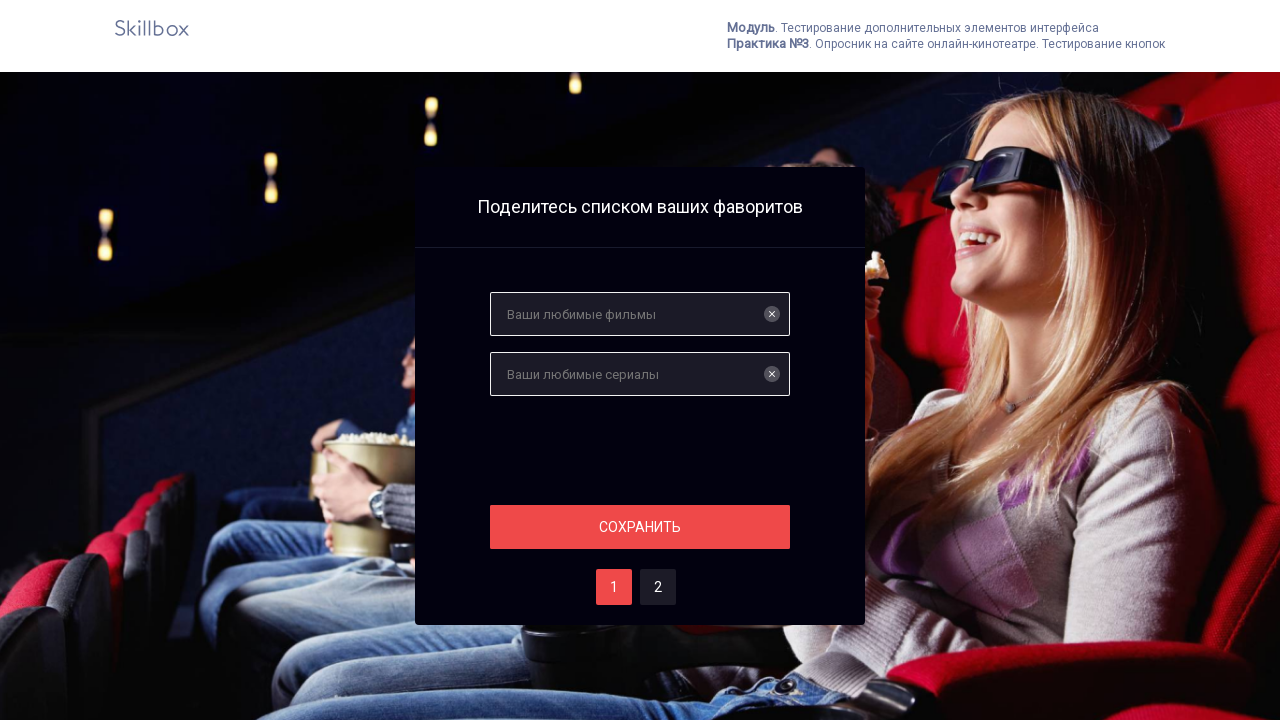

Verified save button exists
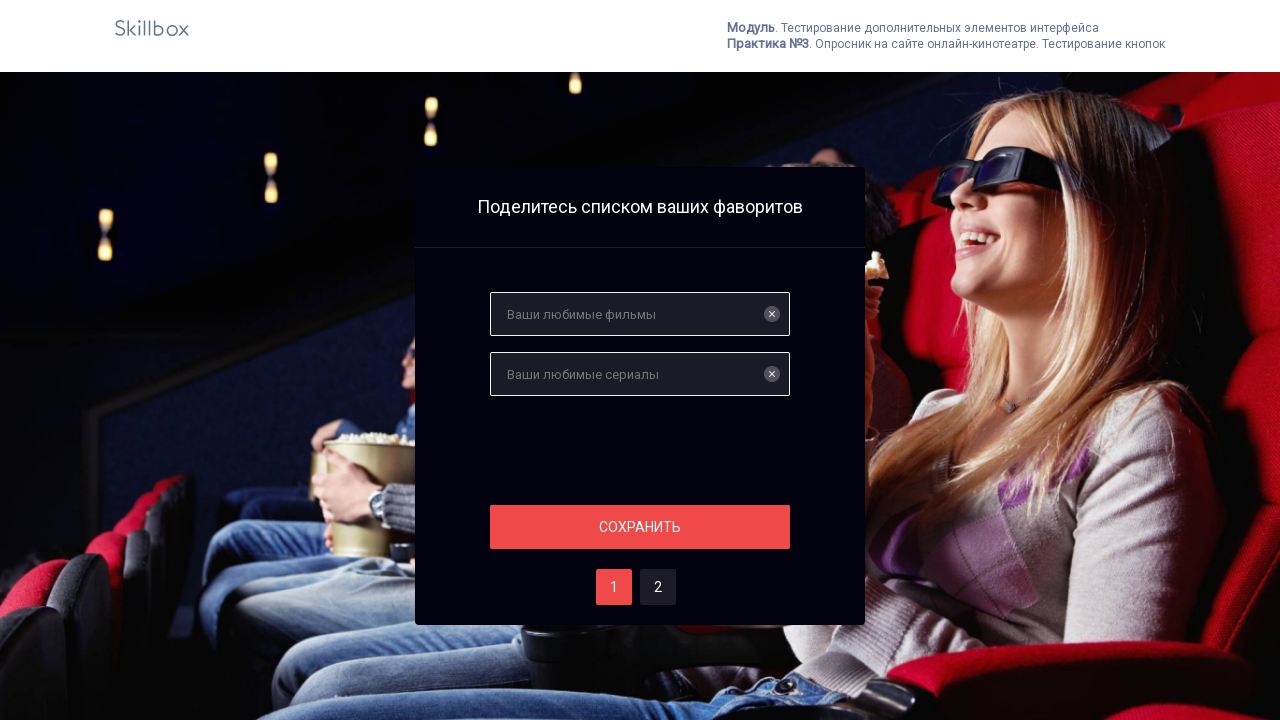

Verified option one exists
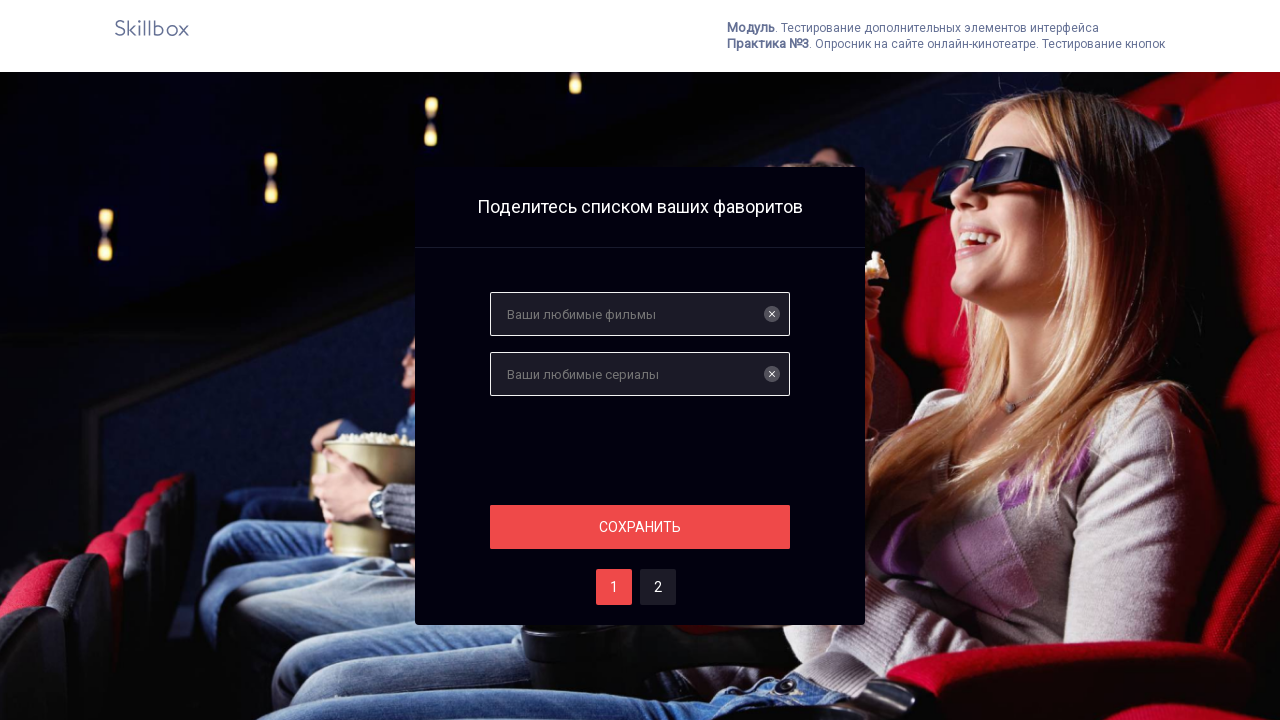

Clicked option two at (658, 587) on #two
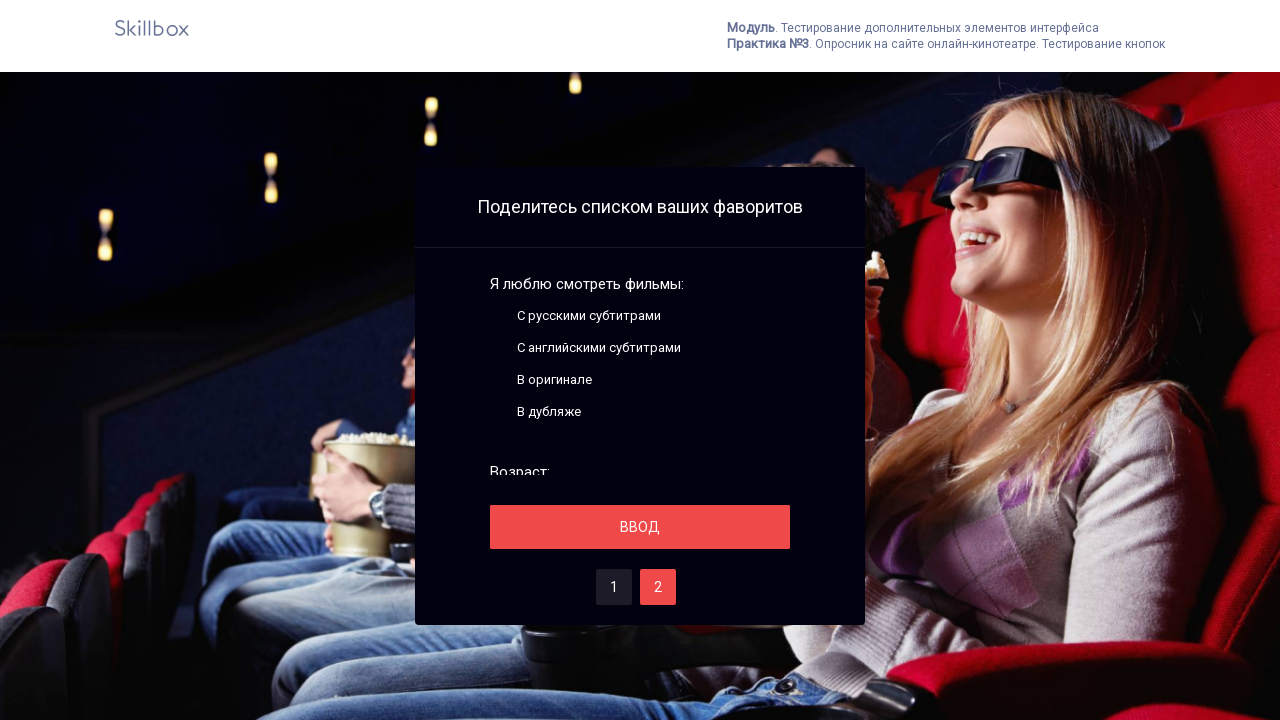

Verified module header on page 2
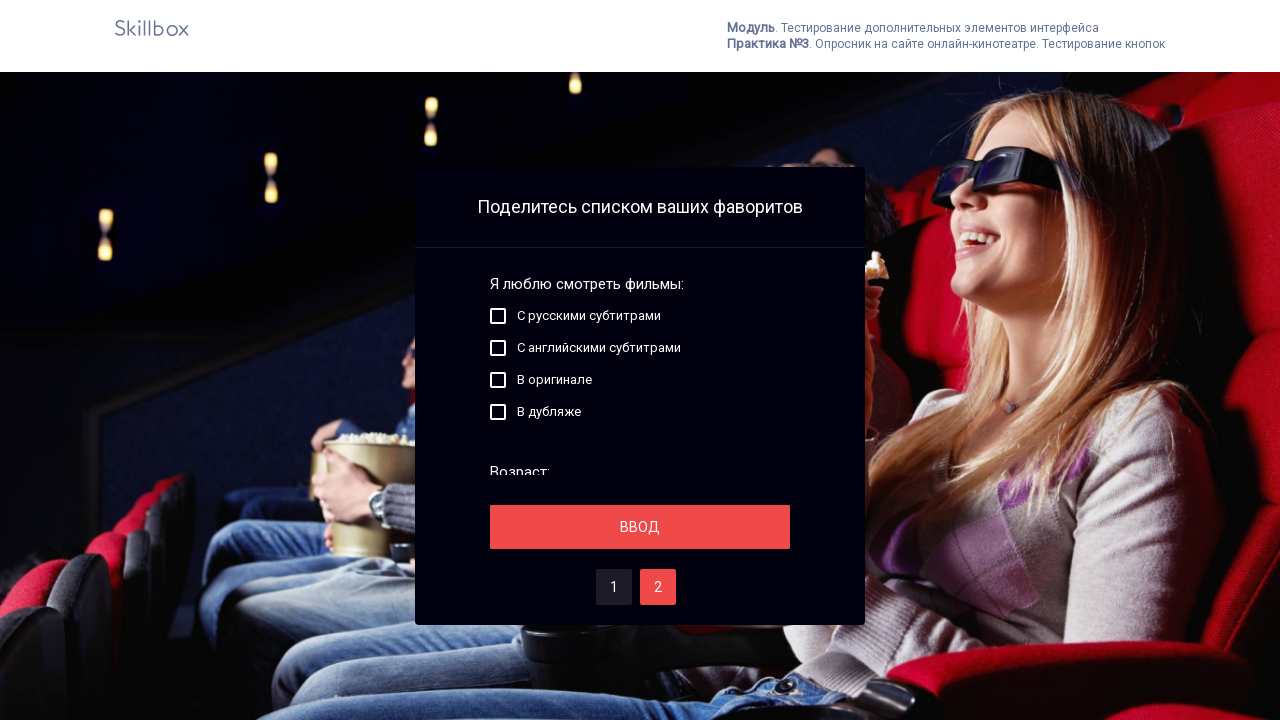

Verified page 2 content loaded
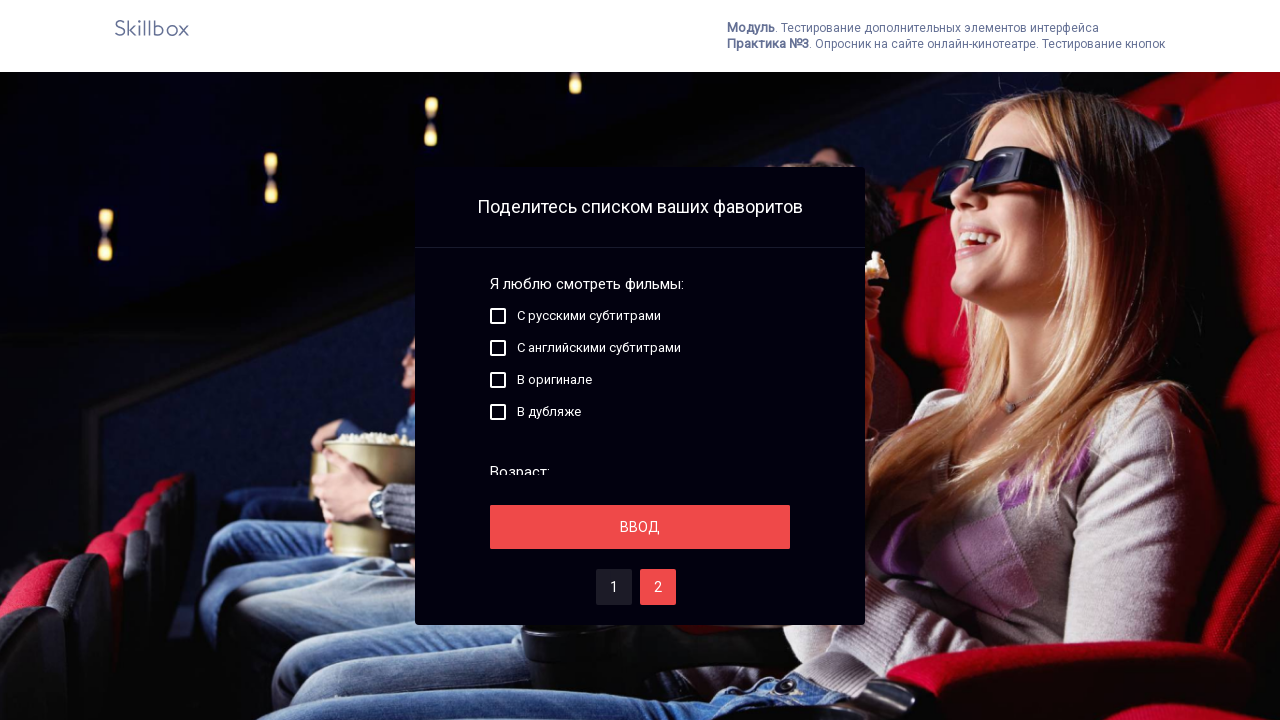

Clicked save button at (640, 527) on #save
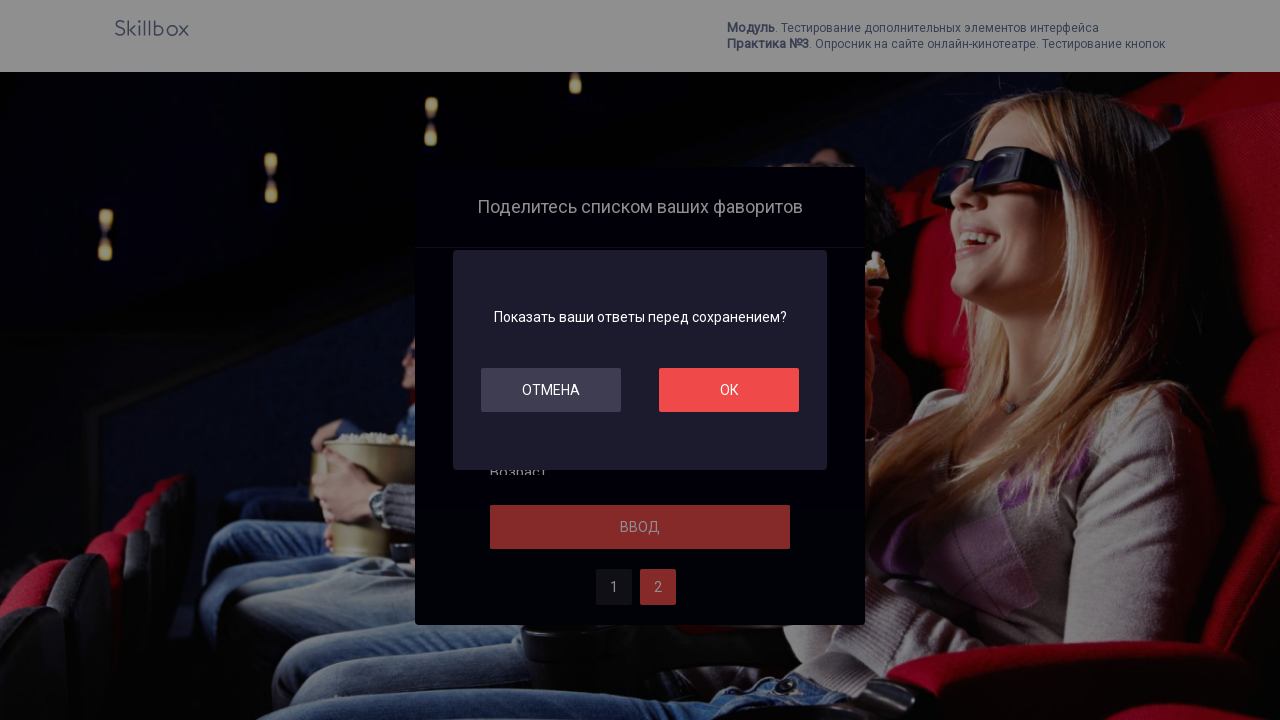

Verified popup text appeared
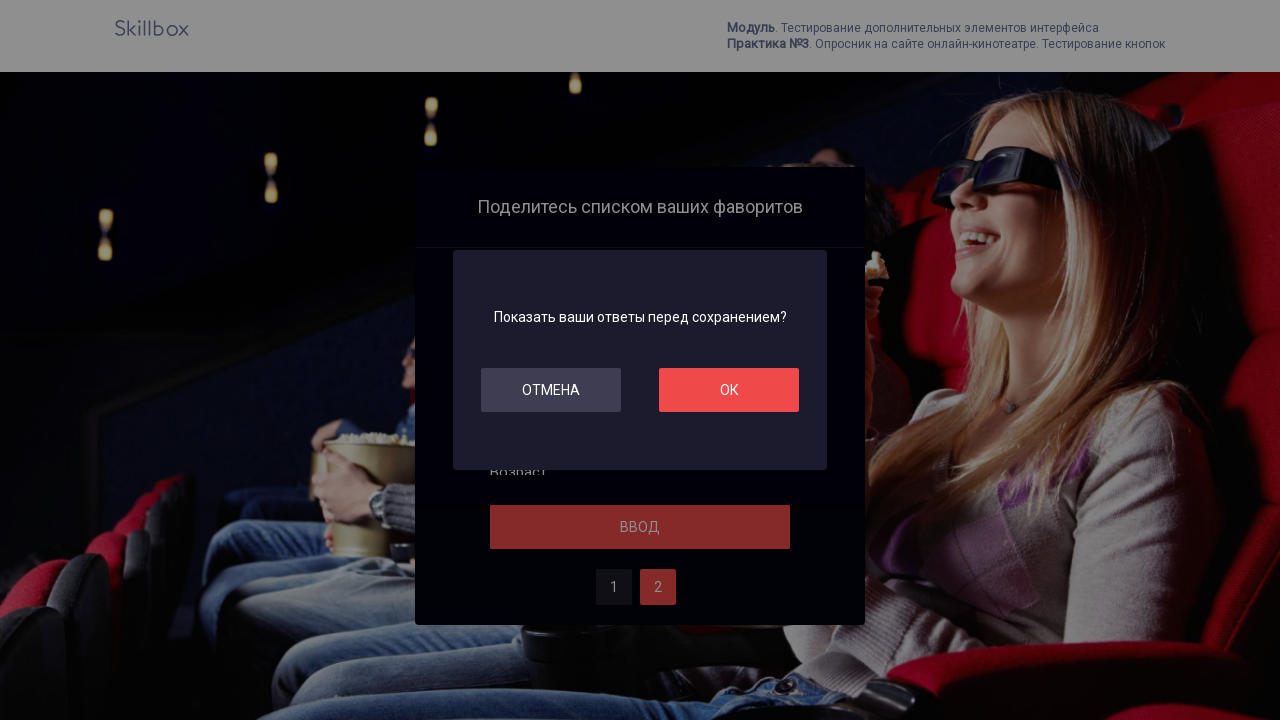

Verified OK button exists
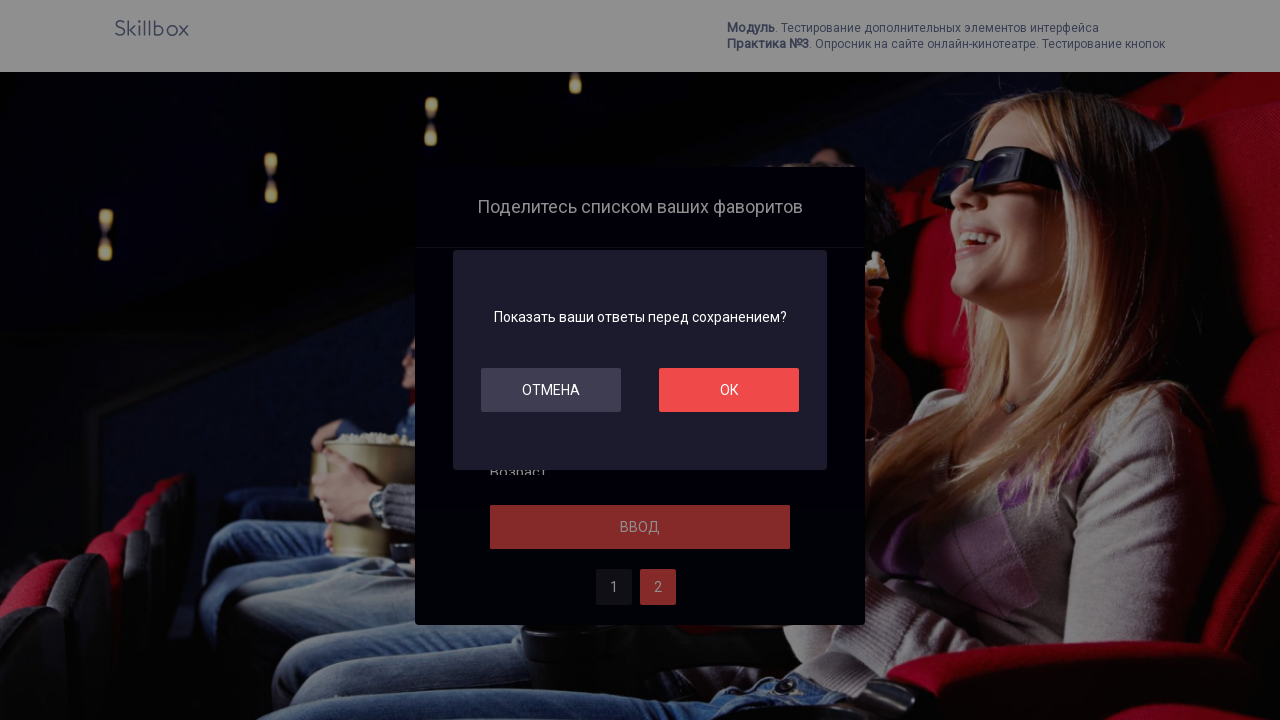

Verified cancel button exists
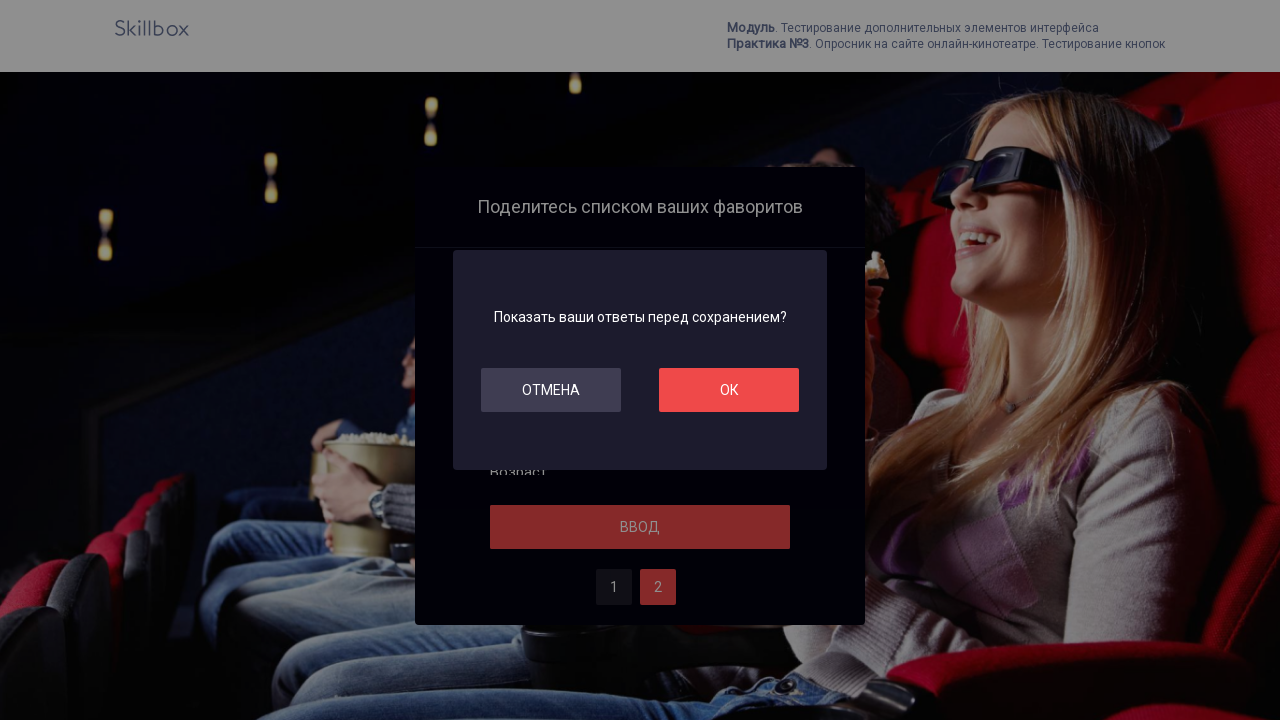

Clicked OK button at (729, 390) on #ok
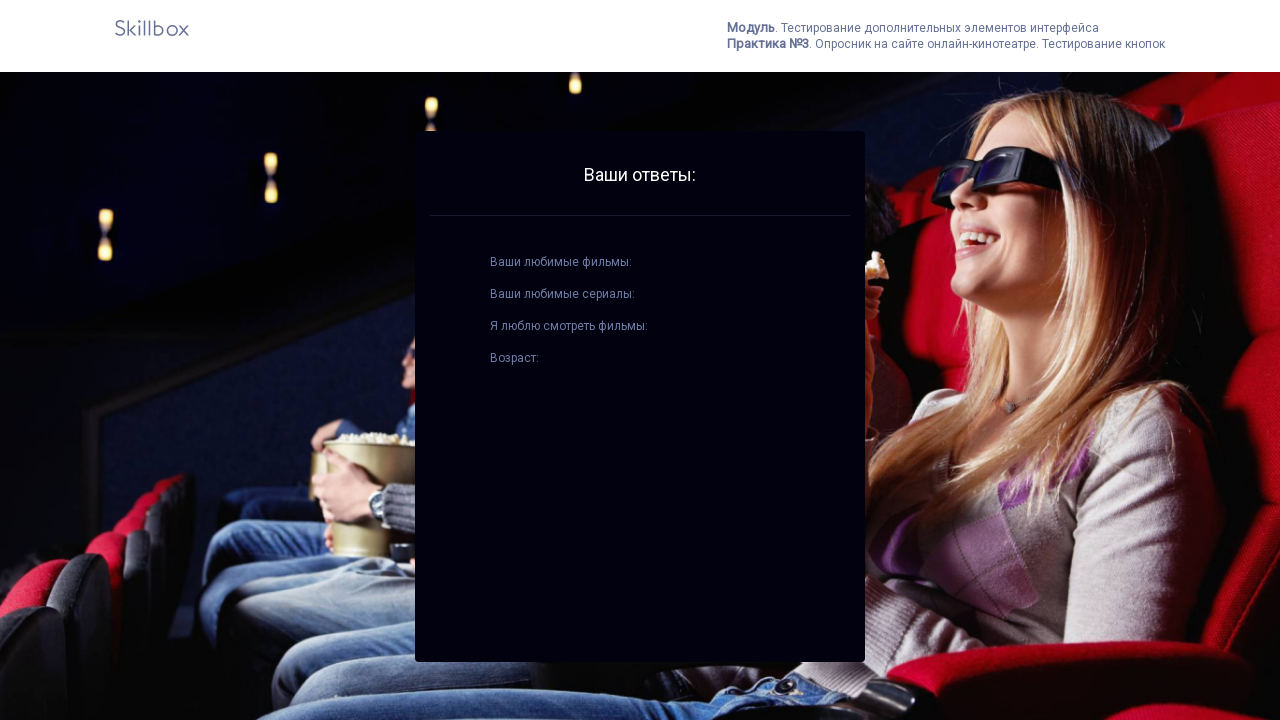

Verified finish section with answers is displayed
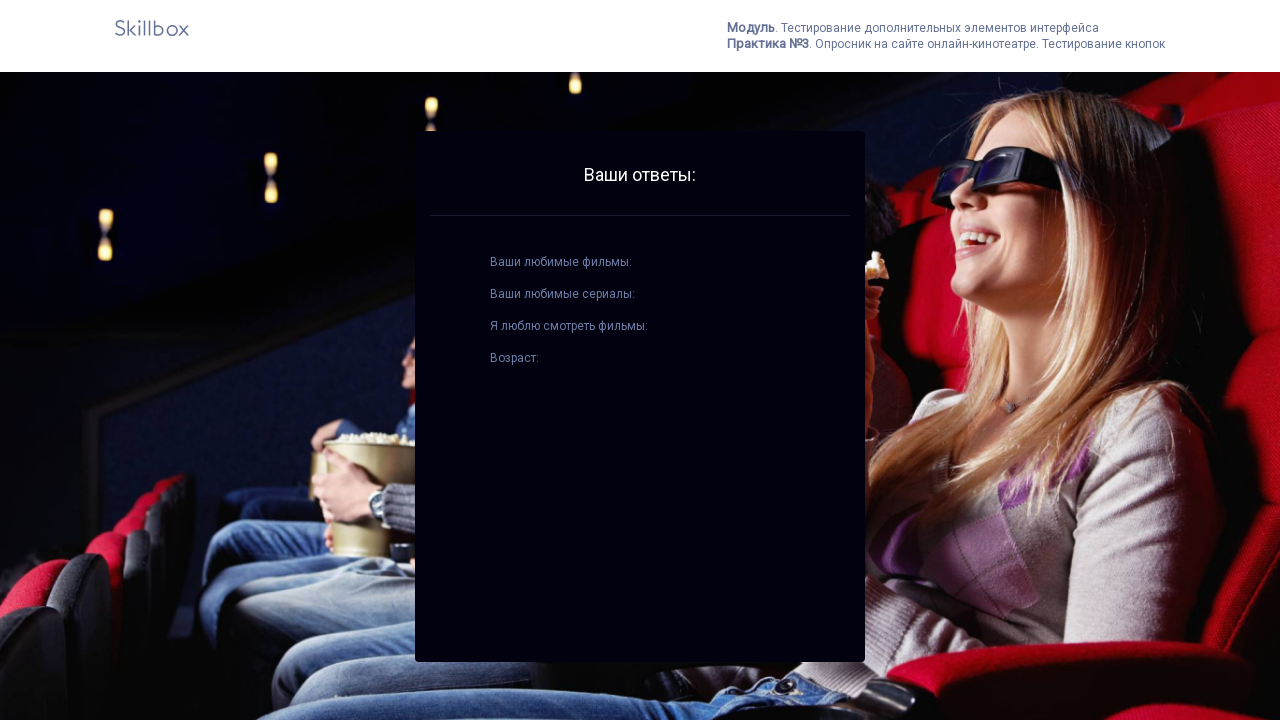

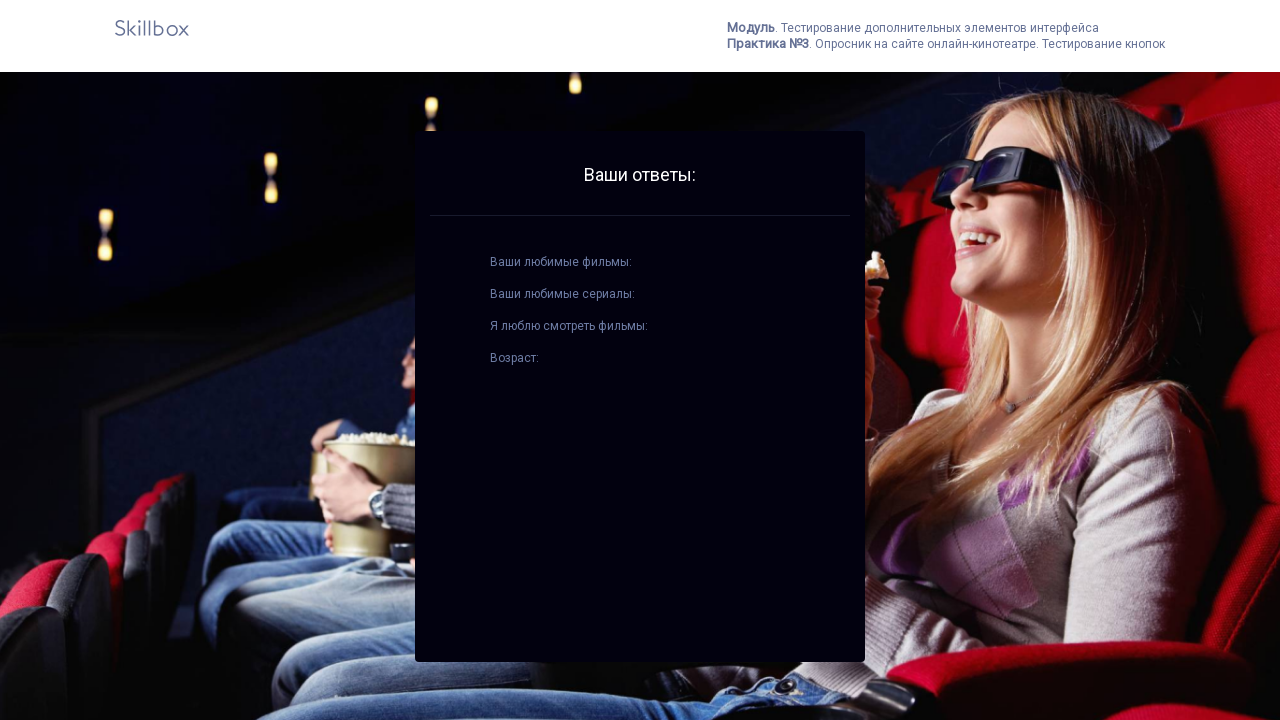